Verifies that the submit button is disabled when name and password fields are empty

Starting URL: https://d3pv22lioo8876.cloudfront.net/tiptop/

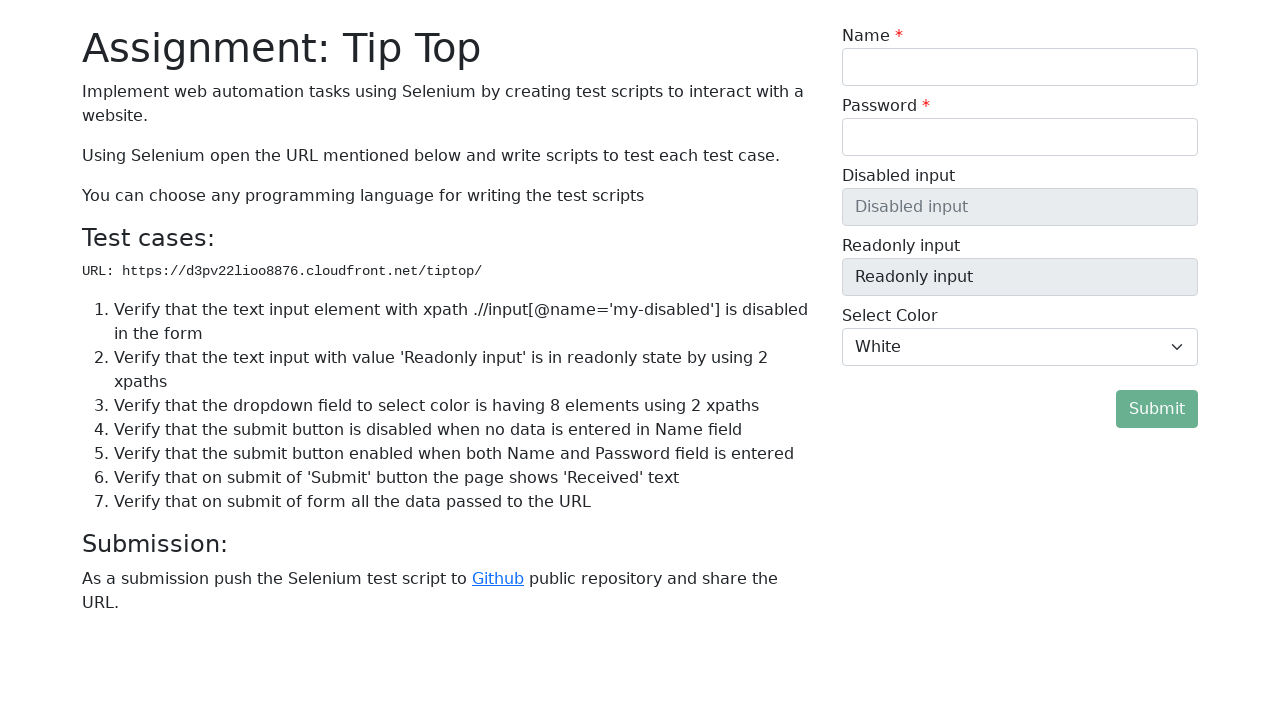

Navigated to https://d3pv22lioo8876.cloudfront.net/tiptop/
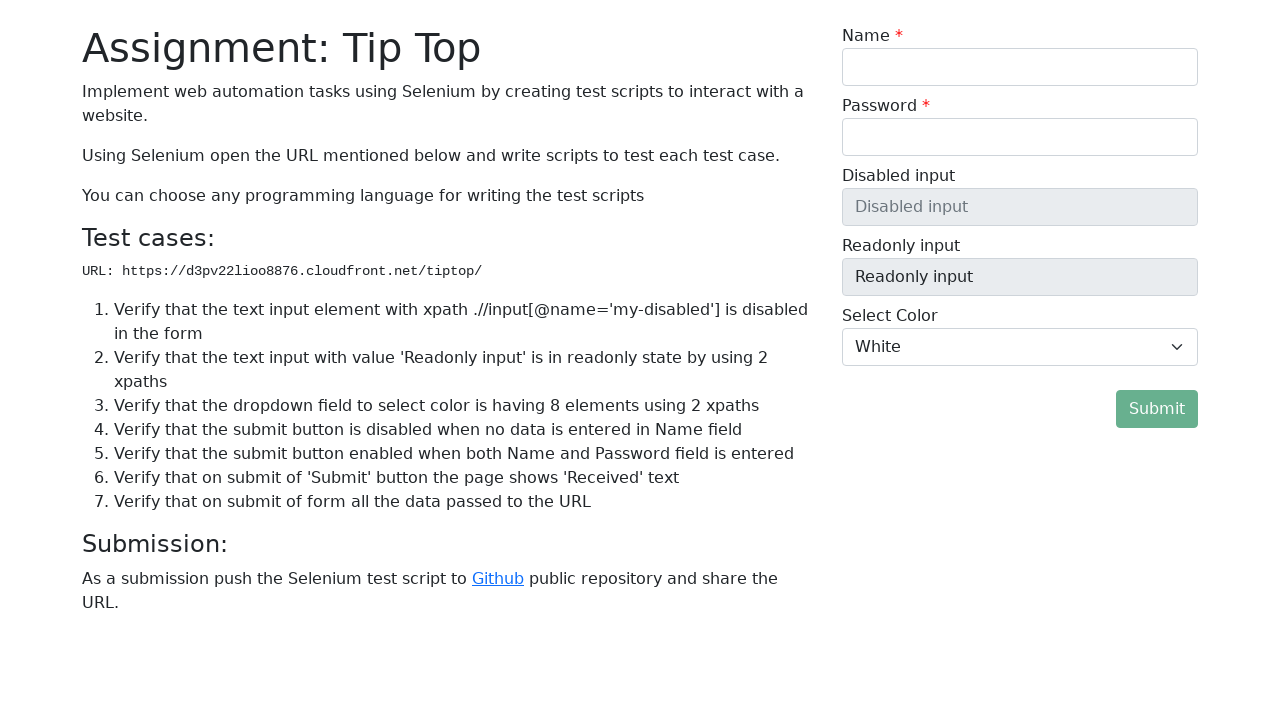

Located submit button
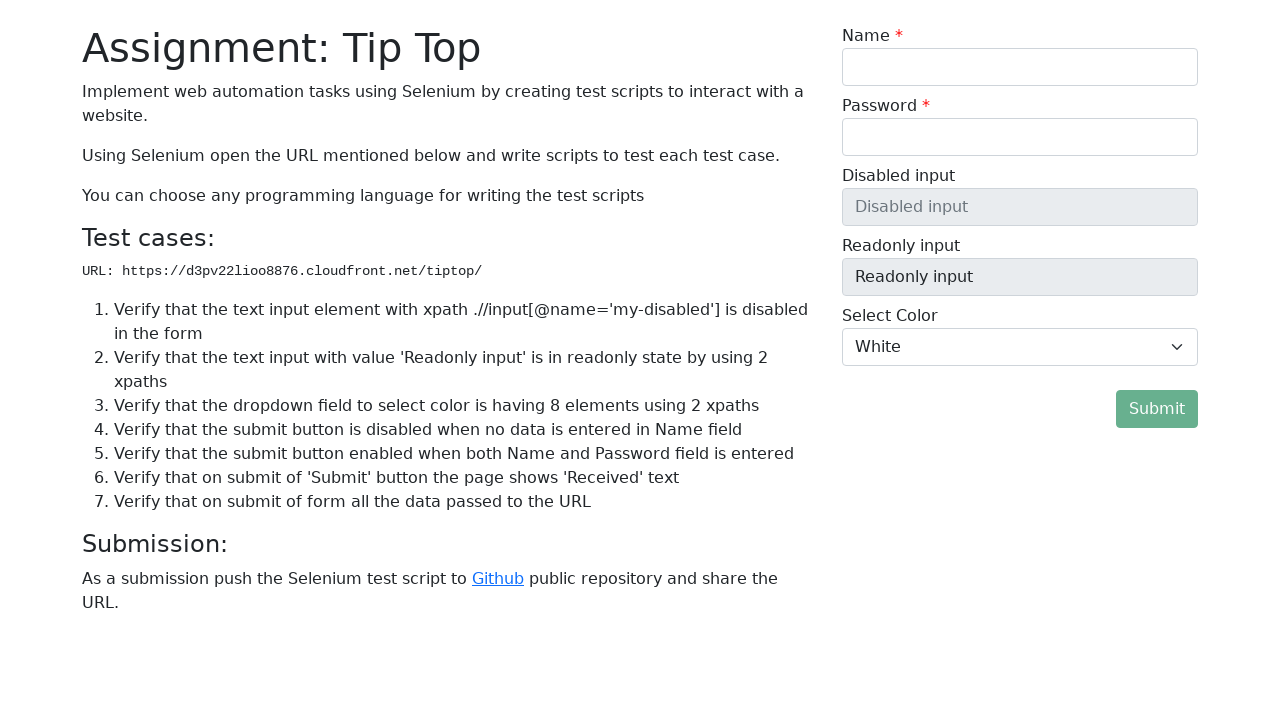

Verified that submit button is disabled without name and password
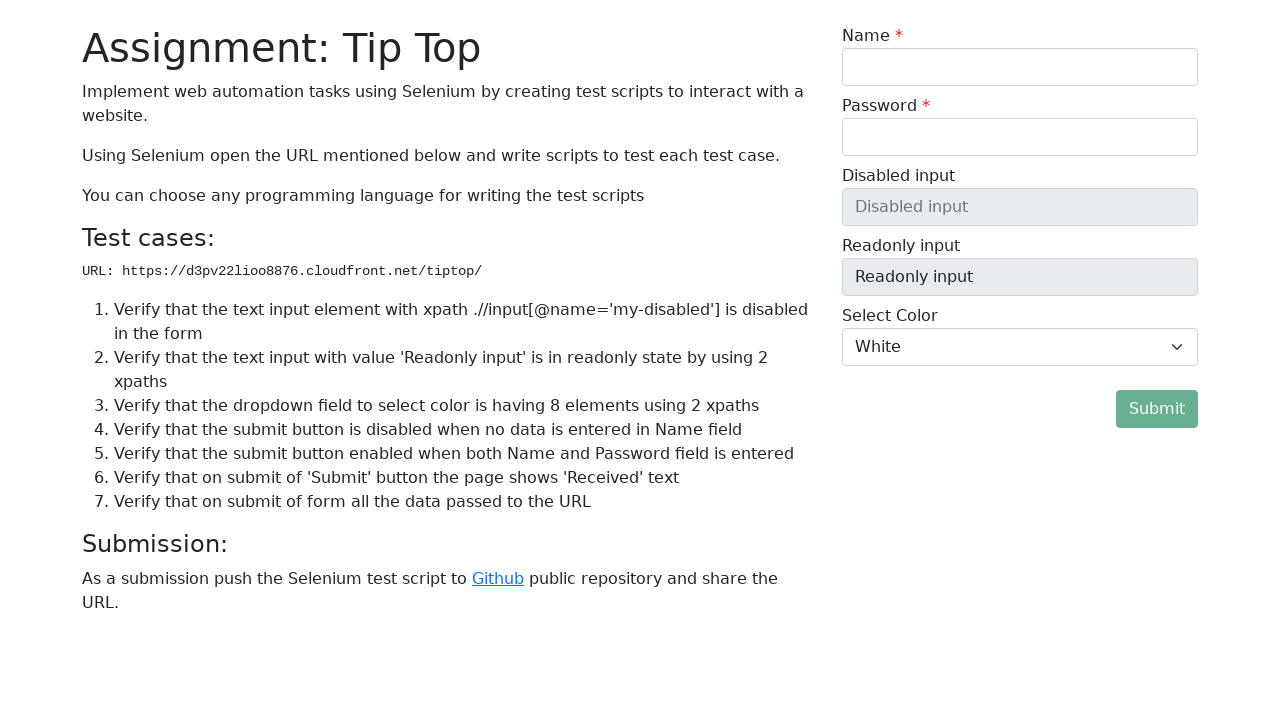

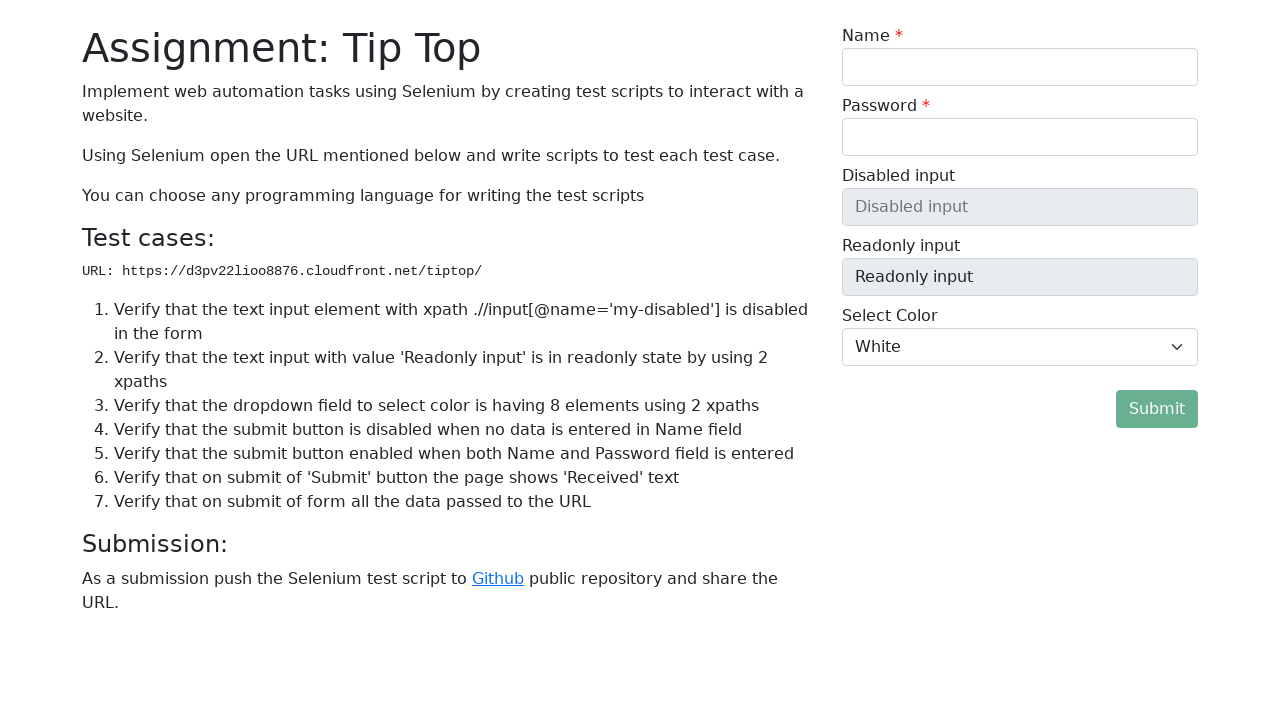